Tests the mortgage calculator by entering a home value and loan amount, then clicking the calculate button to compute mortgage details.

Starting URL: http://www.mortgagecalculator.org/

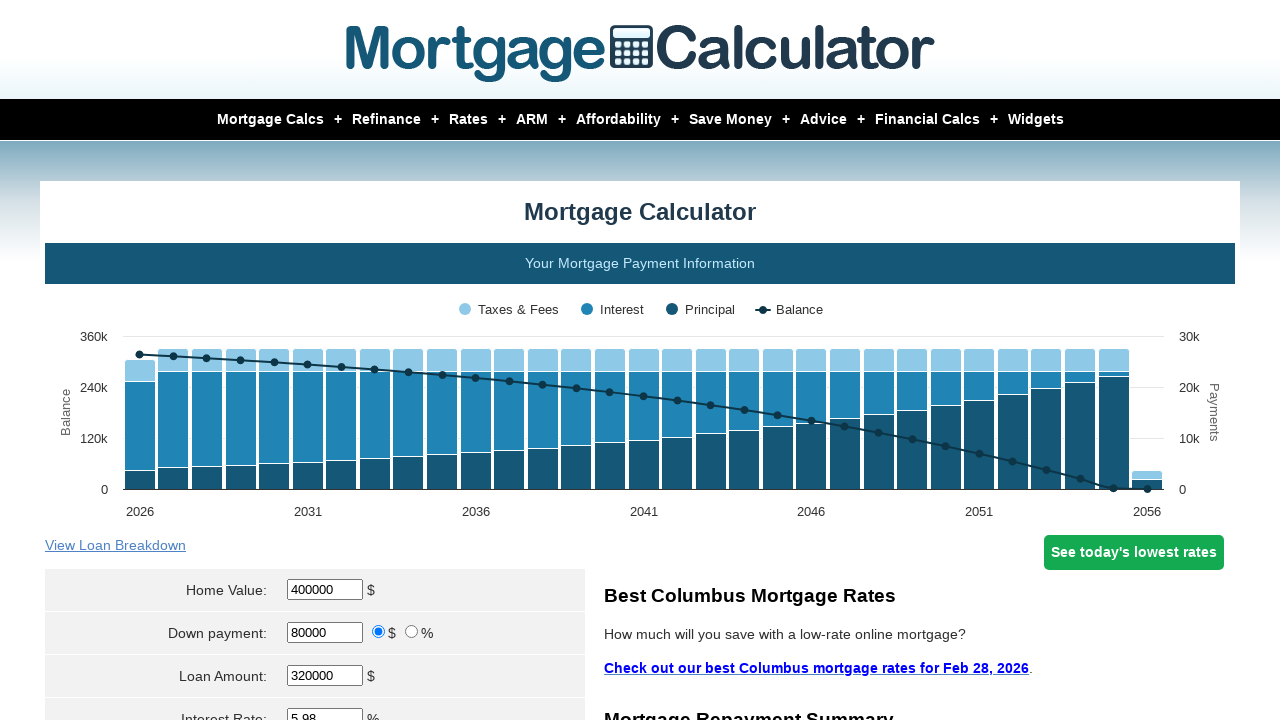

Entered home value of $40,000 on input[name='param[homevalue]']
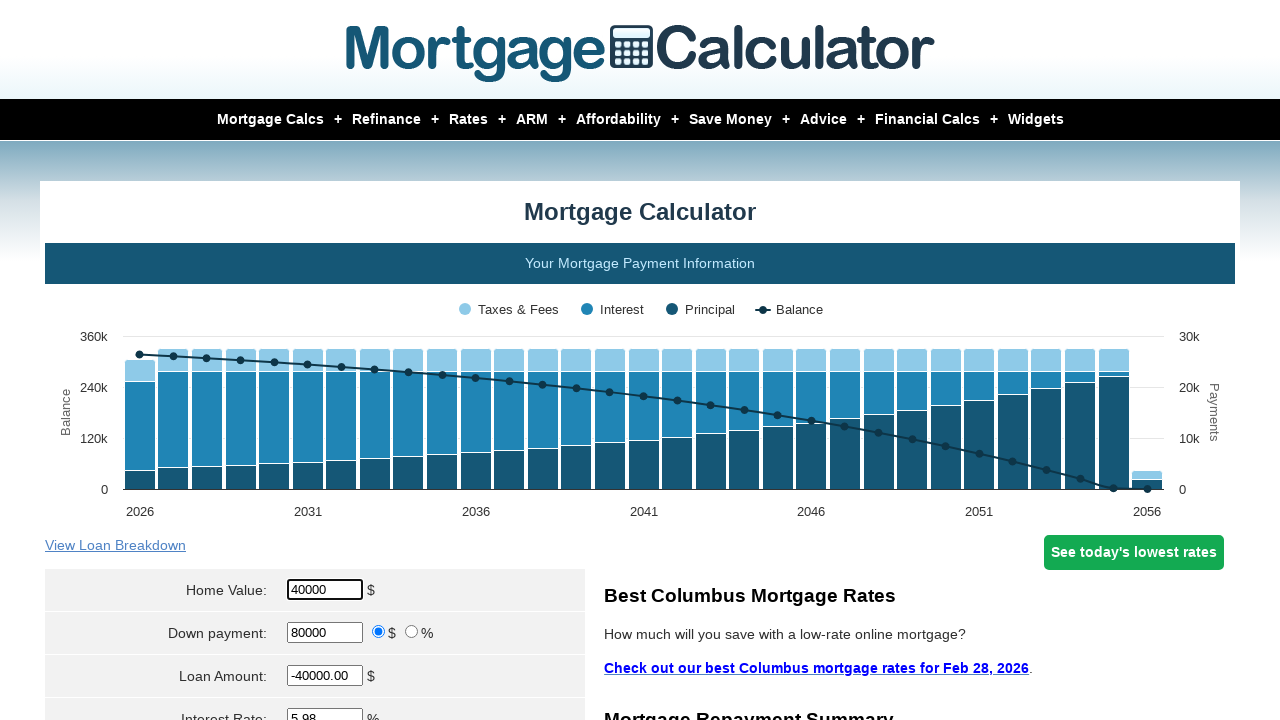

Entered loan amount of $4,000 on #loanamt
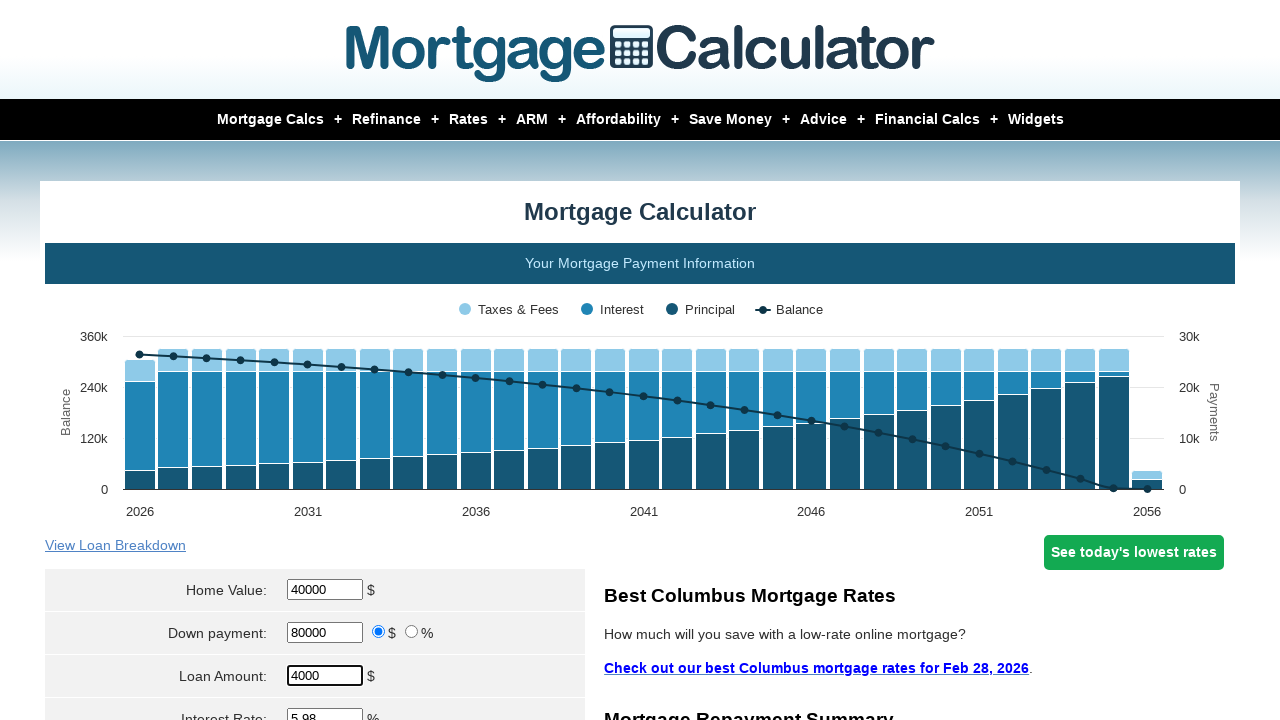

Clicked calculate button to compute mortgage details at (315, 360) on input[name='cal']
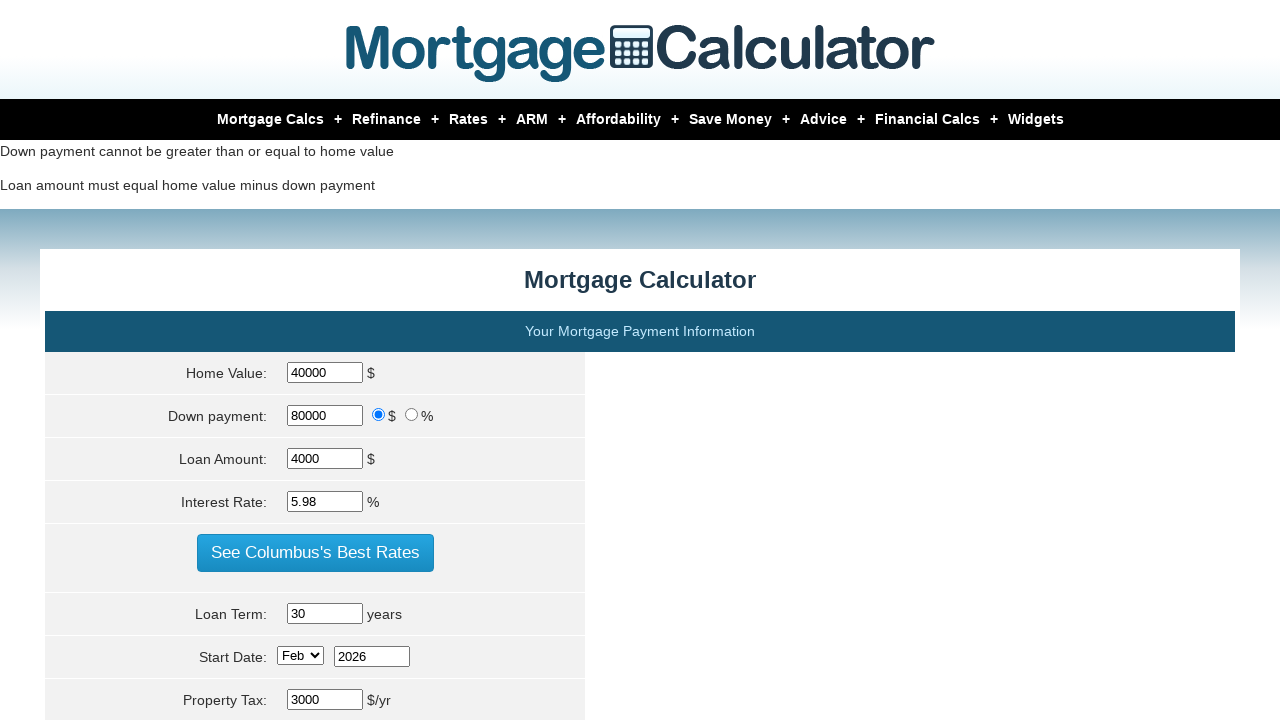

Waited for mortgage calculation results to load
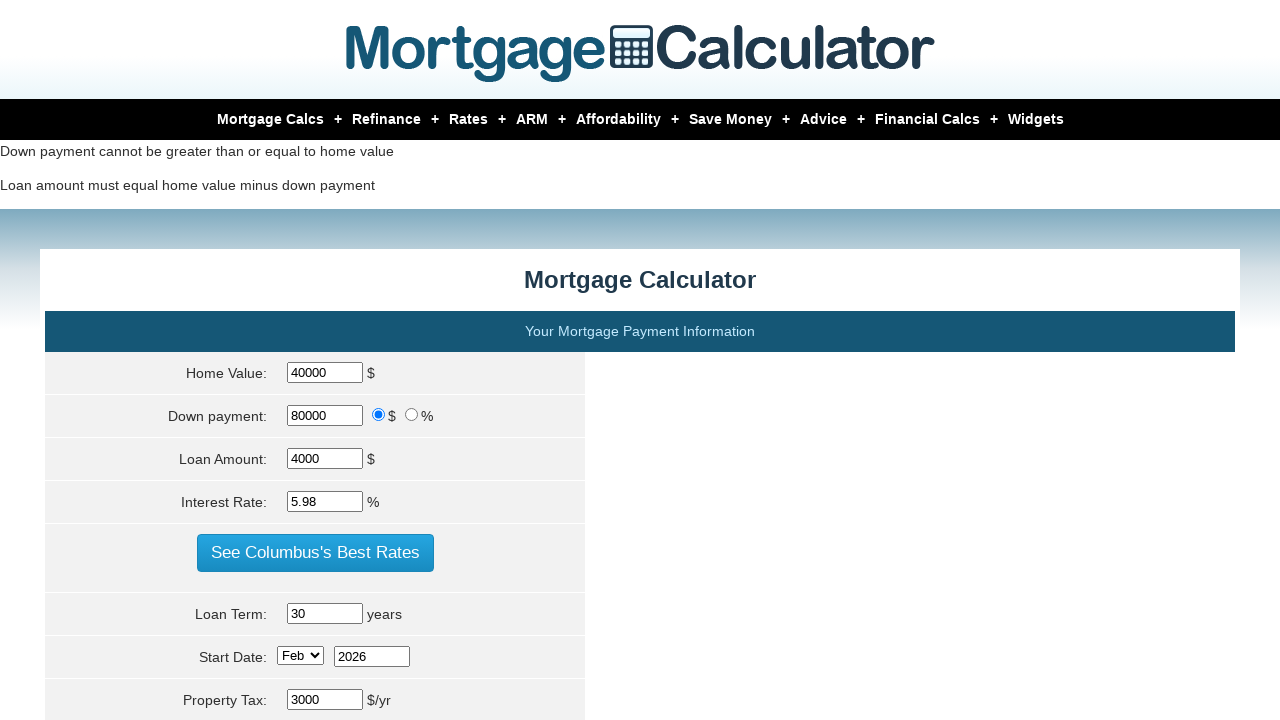

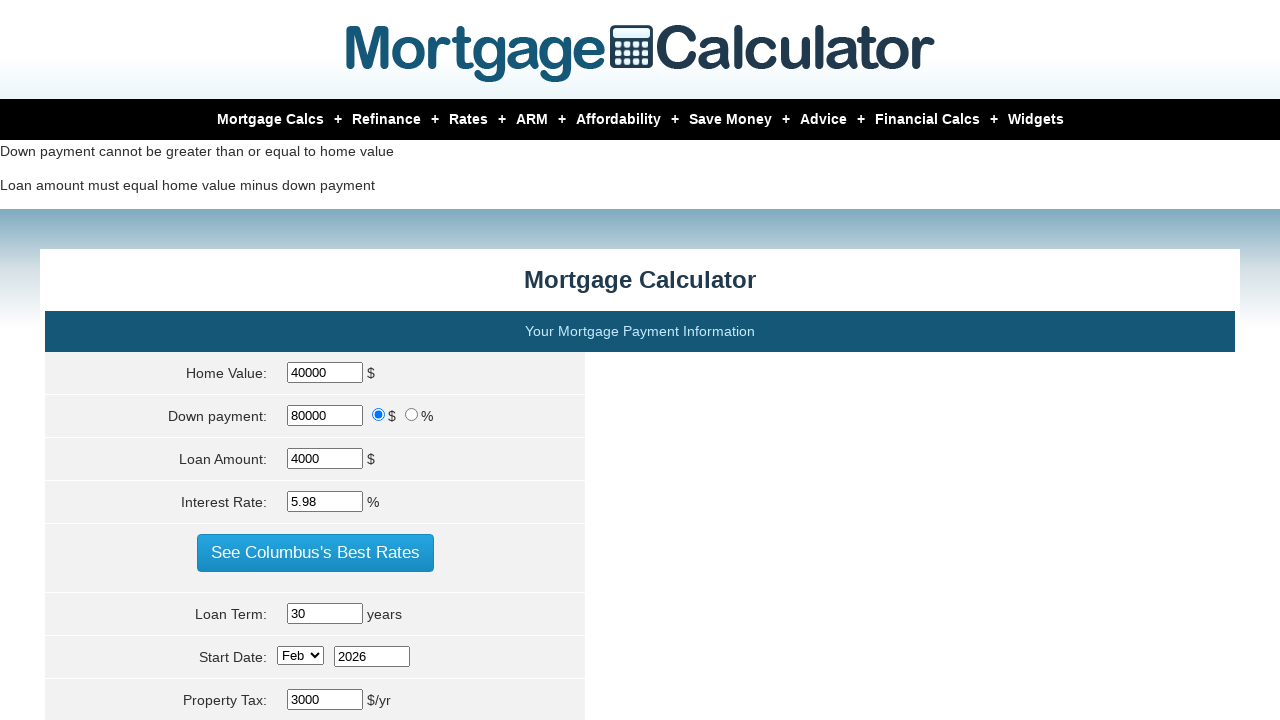